Tests JavaScript prompt by entering text and clicking OK/Cancel buttons to verify different messages

Starting URL: http://automationbykrishna.com/

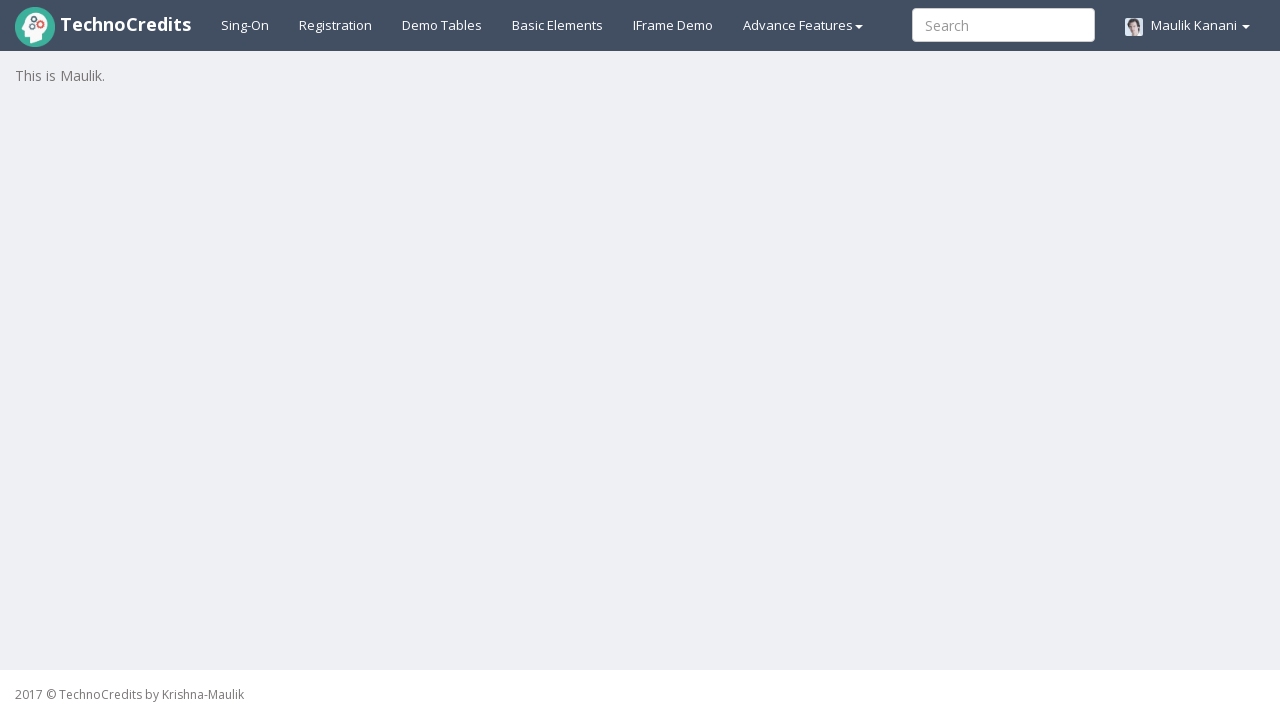

Clicked on basic elements link at (558, 25) on xpath=//a[@id='basicelements']
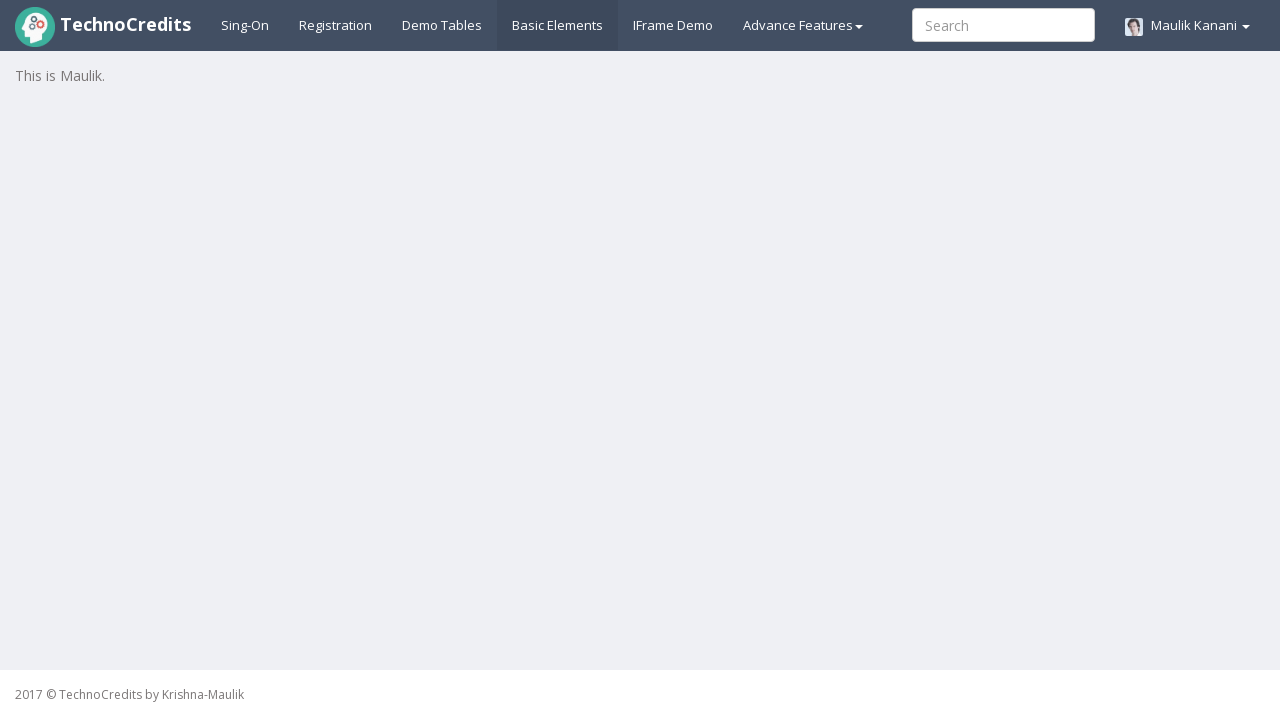

Waited 1000ms for page to load
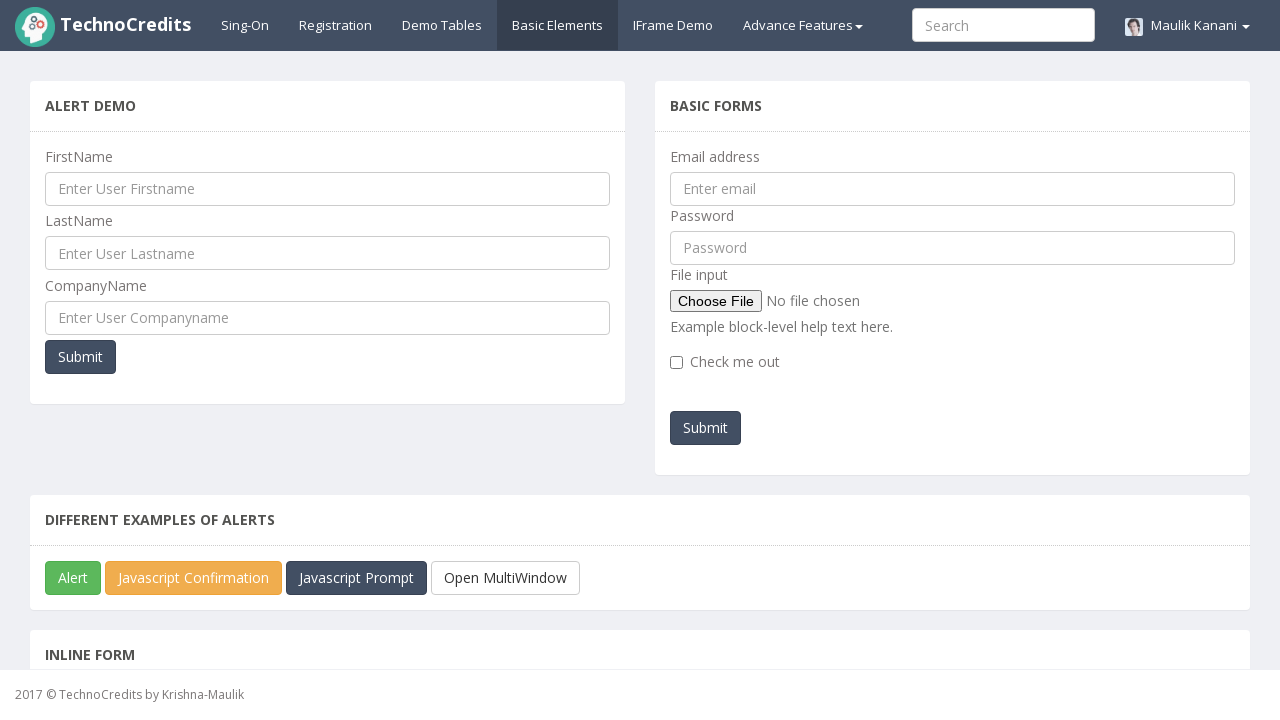

Located JavaScript prompt button
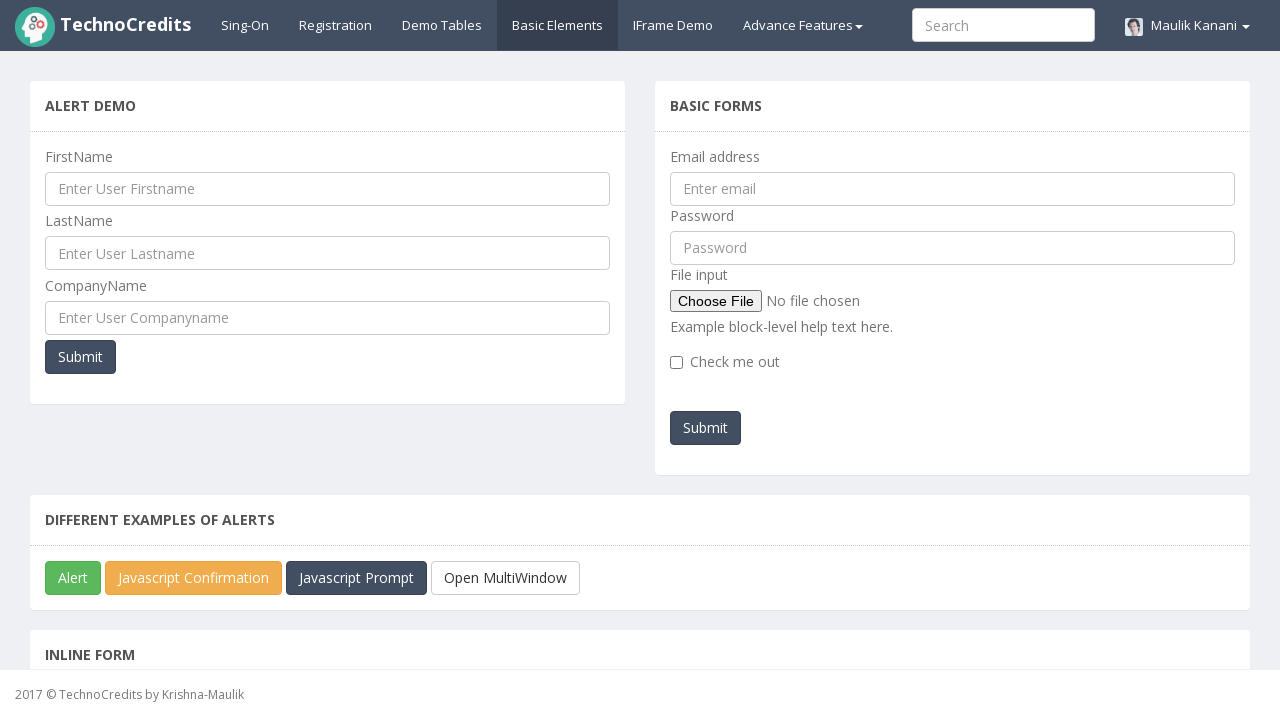

Scrolled prompt button into view
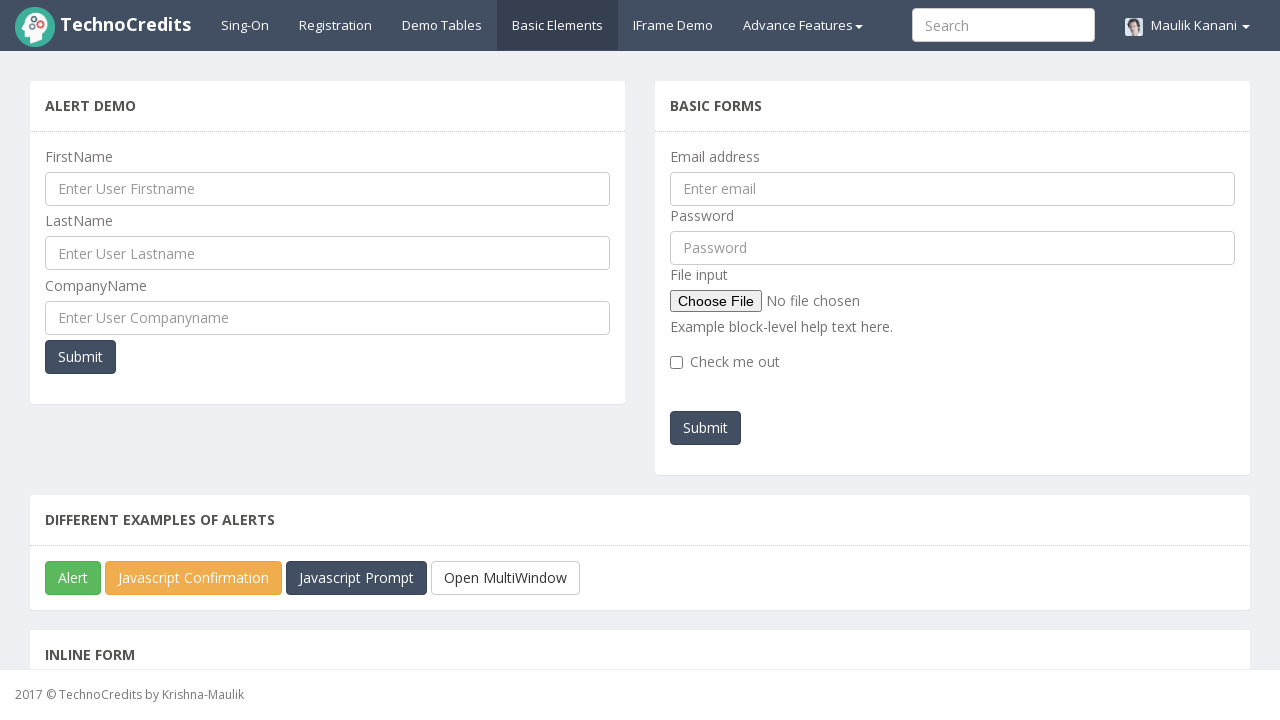

Set up dialog handler to accept with 'Krati' text
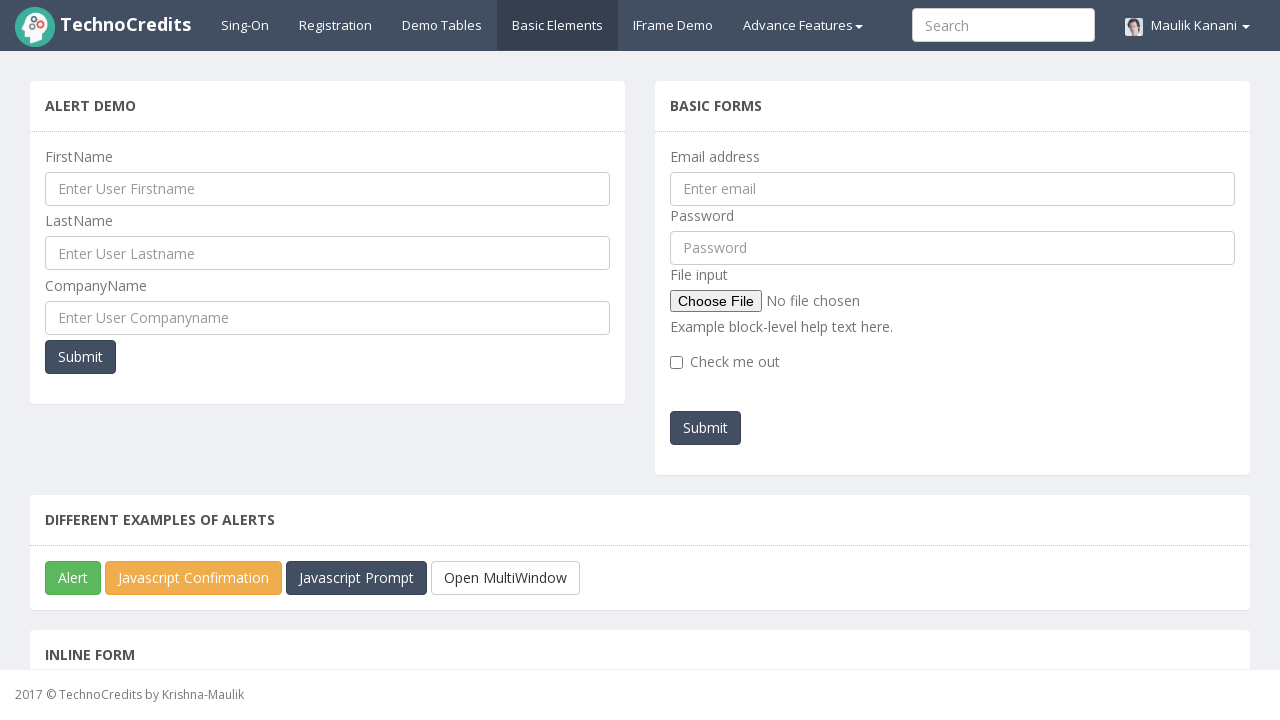

Clicked prompt button to trigger JavaScript dialog at (356, 578) on xpath=//button[@onclick='callJavaScriptPrompt()']
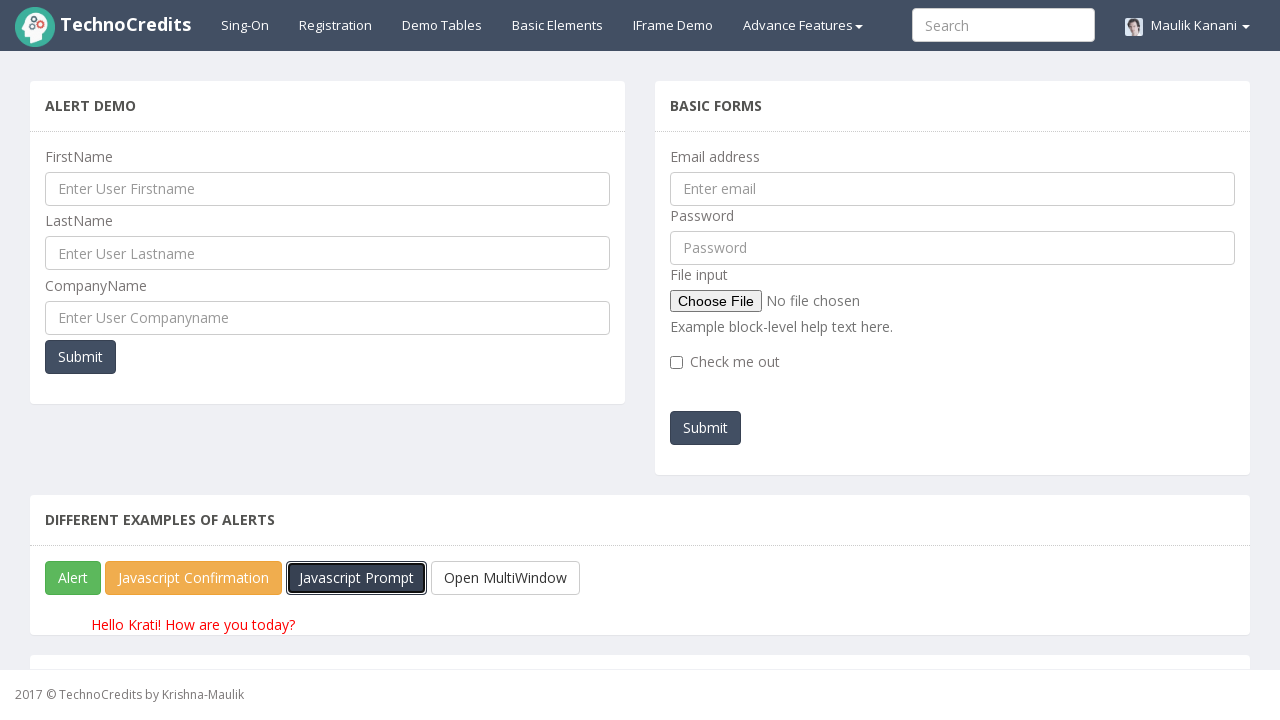

Retrieved text content after accepting prompt with 'Krati'
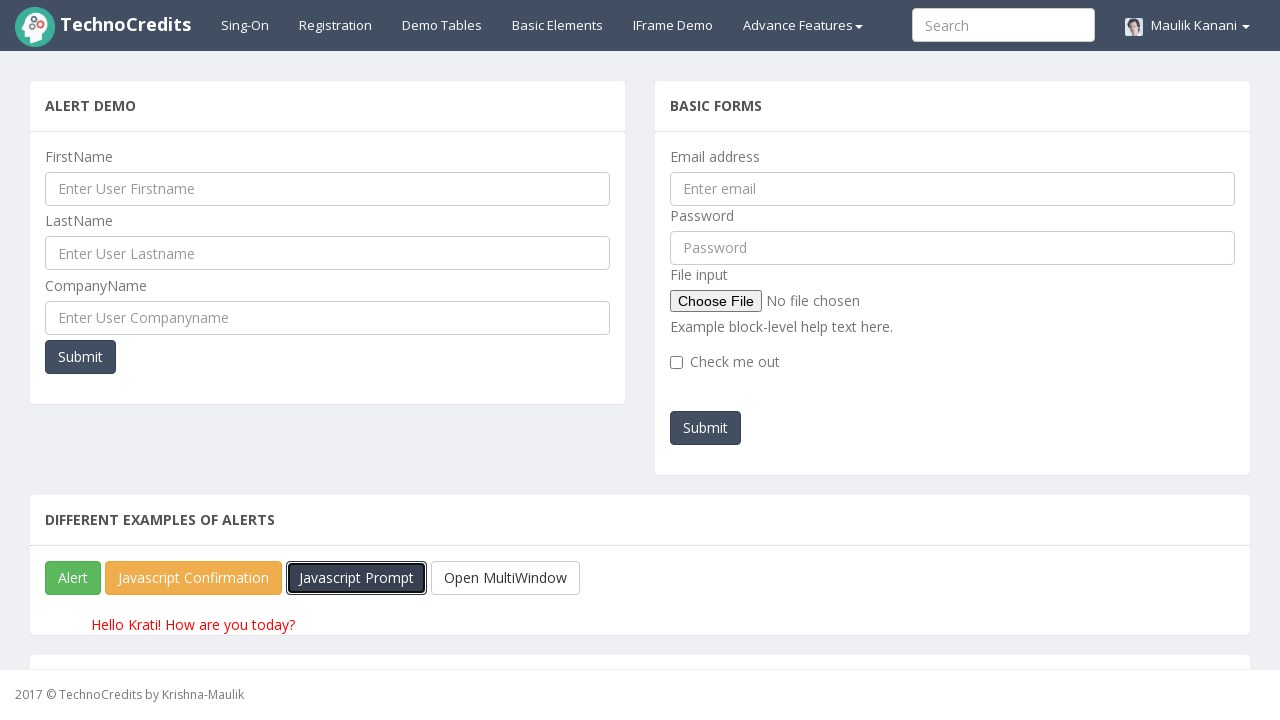

Set up dialog handler to dismiss/cancel prompt
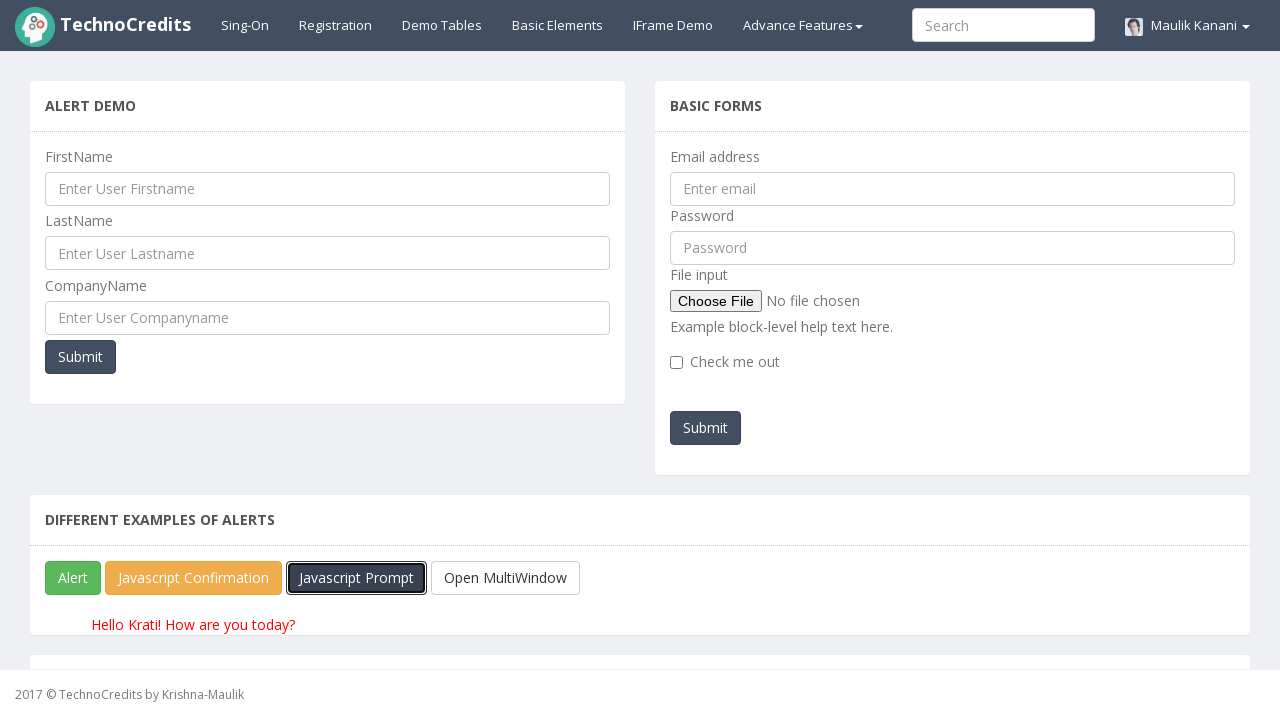

Clicked prompt button again to trigger JavaScript dialog at (356, 578) on xpath=//button[@onclick='callJavaScriptPrompt()']
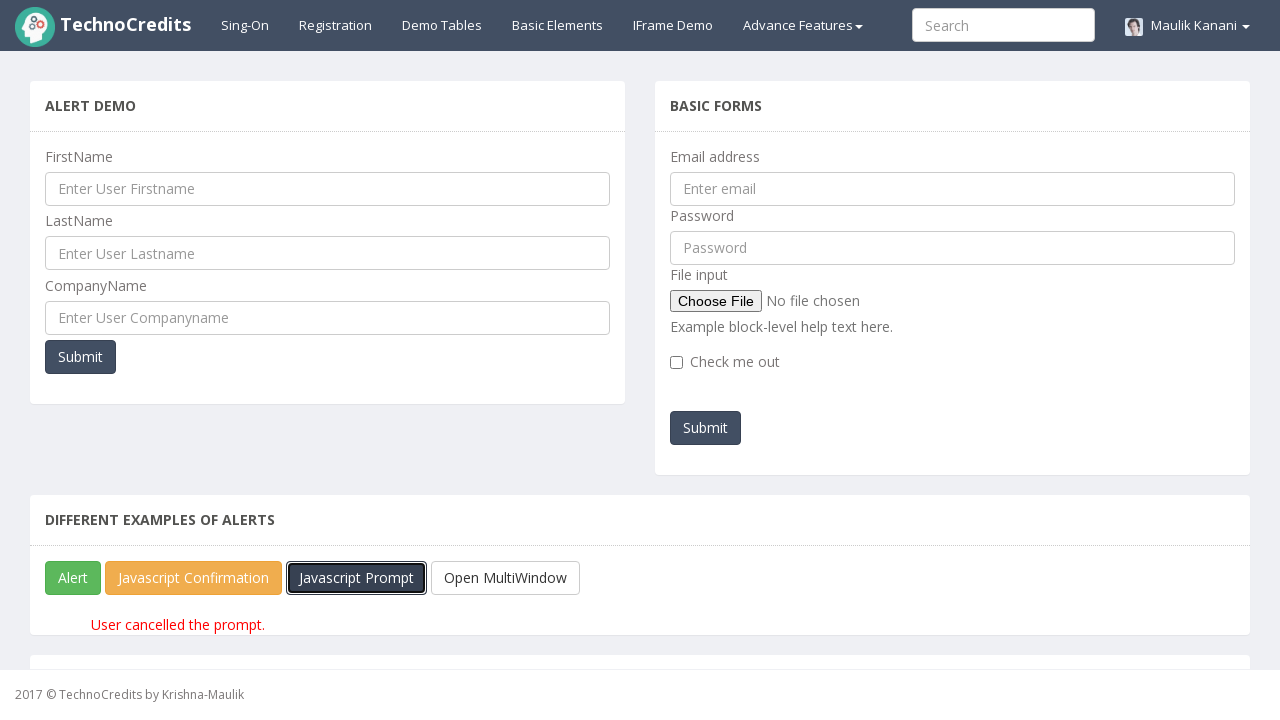

Retrieved text content after dismissing/canceling prompt
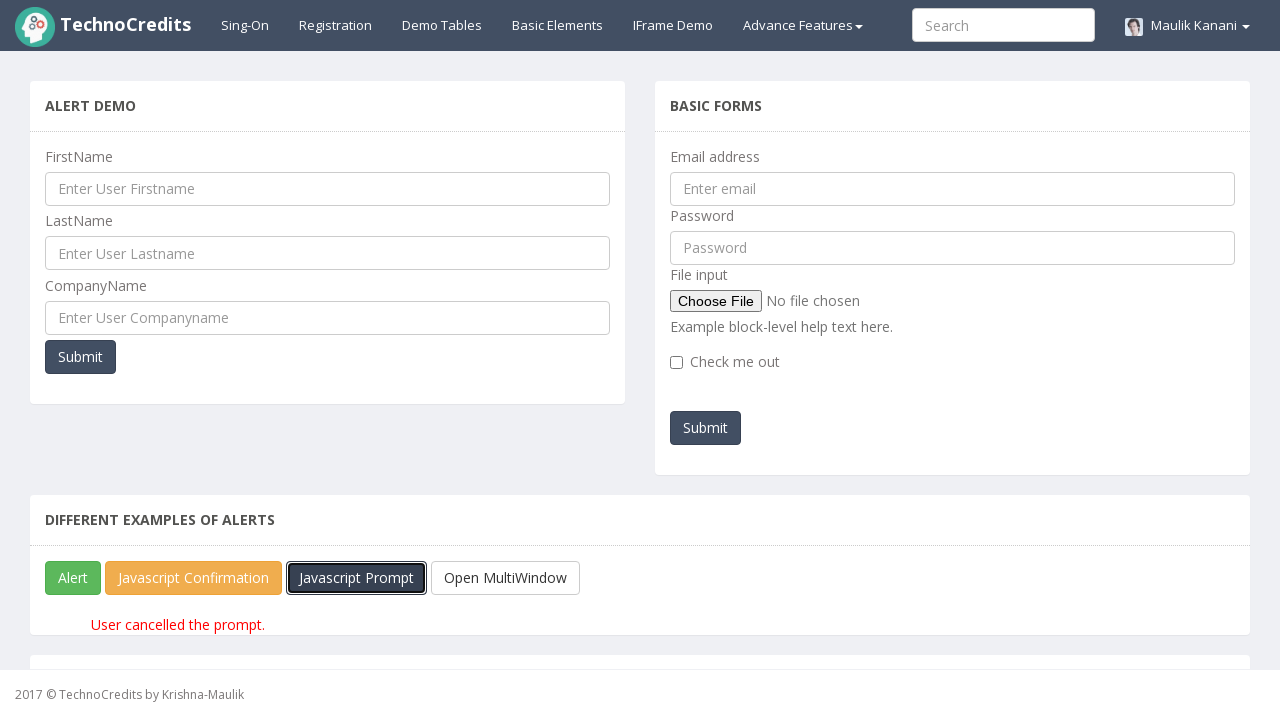

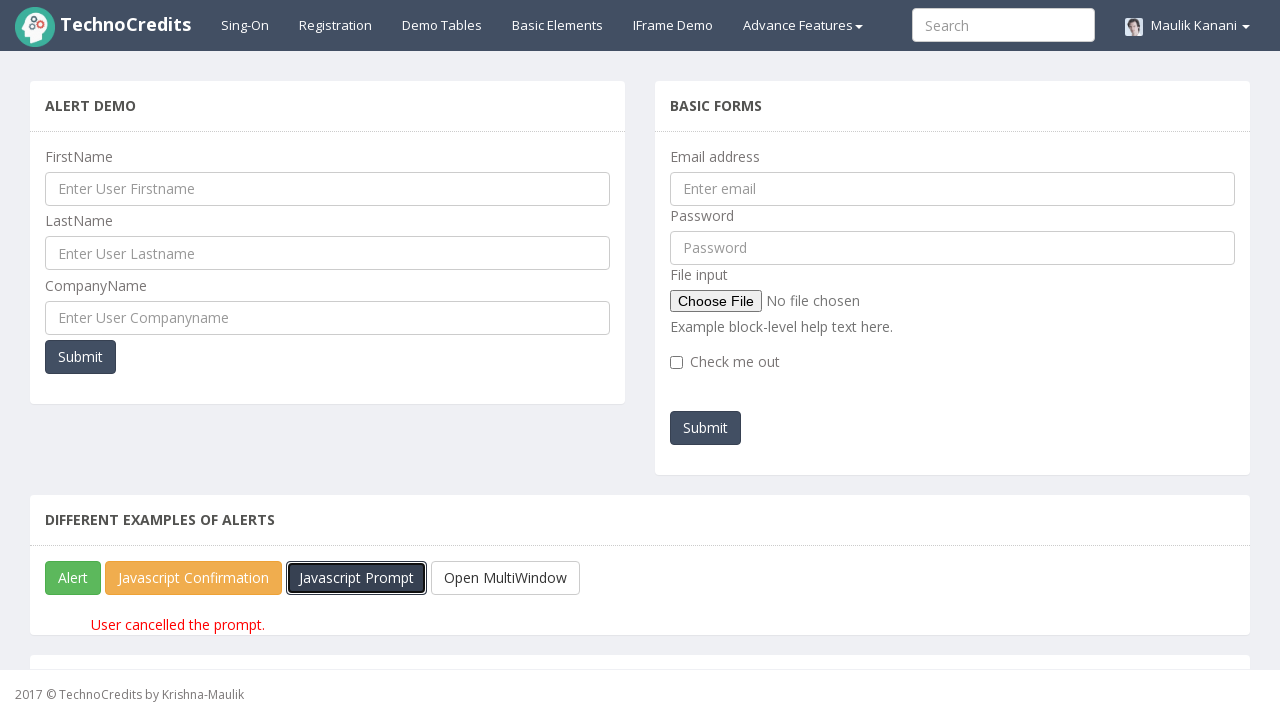